Navigates to Nike men's shoes page and scrolls to load all product cards, verifying that product listings are displayed

Starting URL: https://www.nike.com/w/mens-shoes-nik1zy7ok

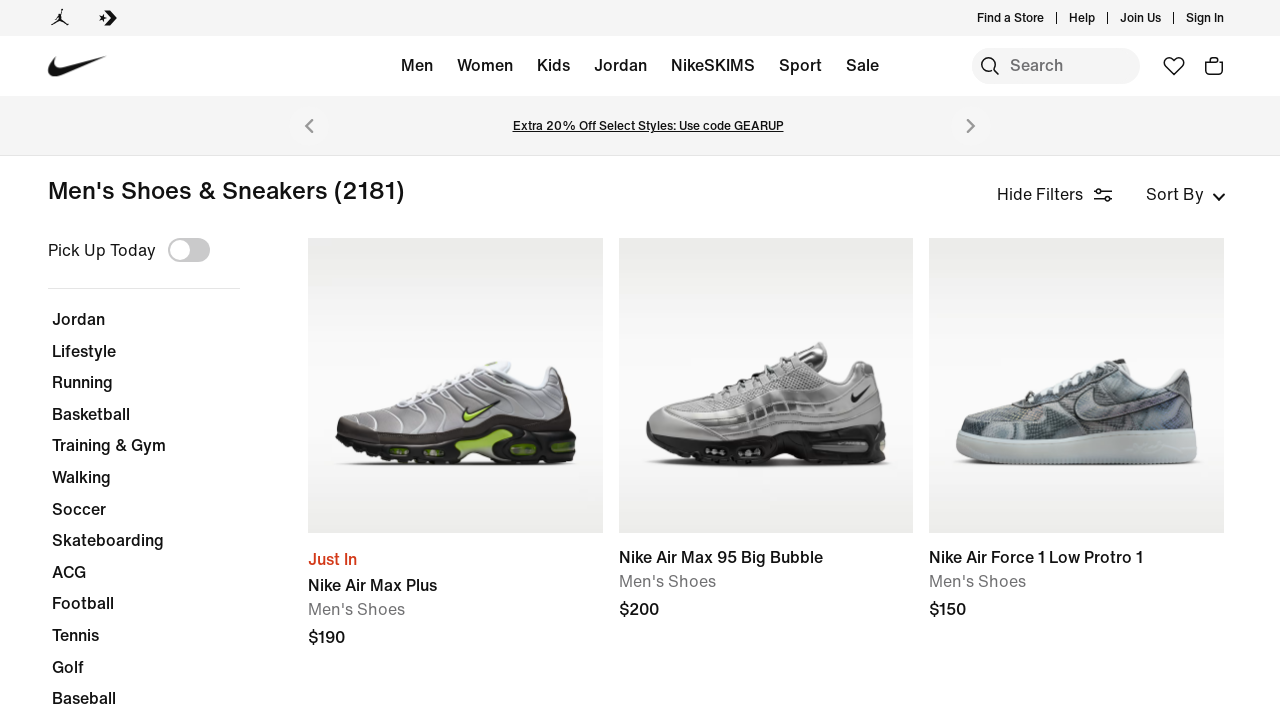

Navigated to Nike men's shoes page
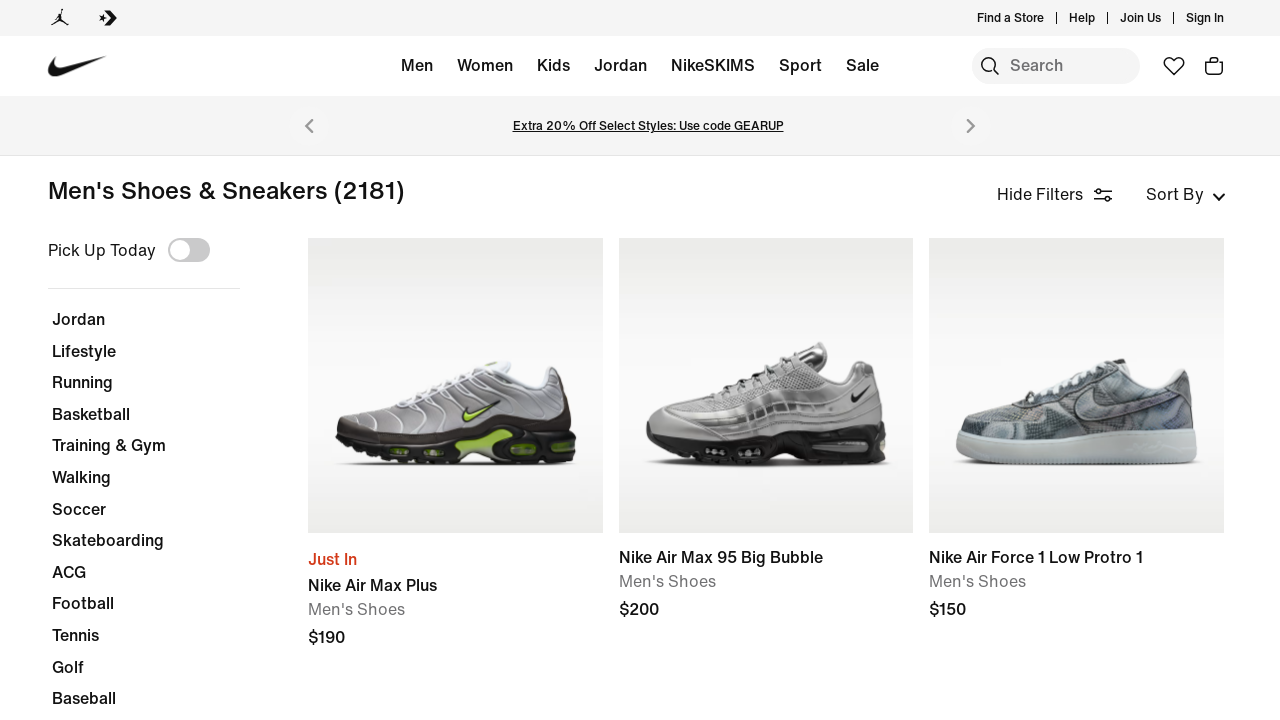

Retrieved initial page scroll height
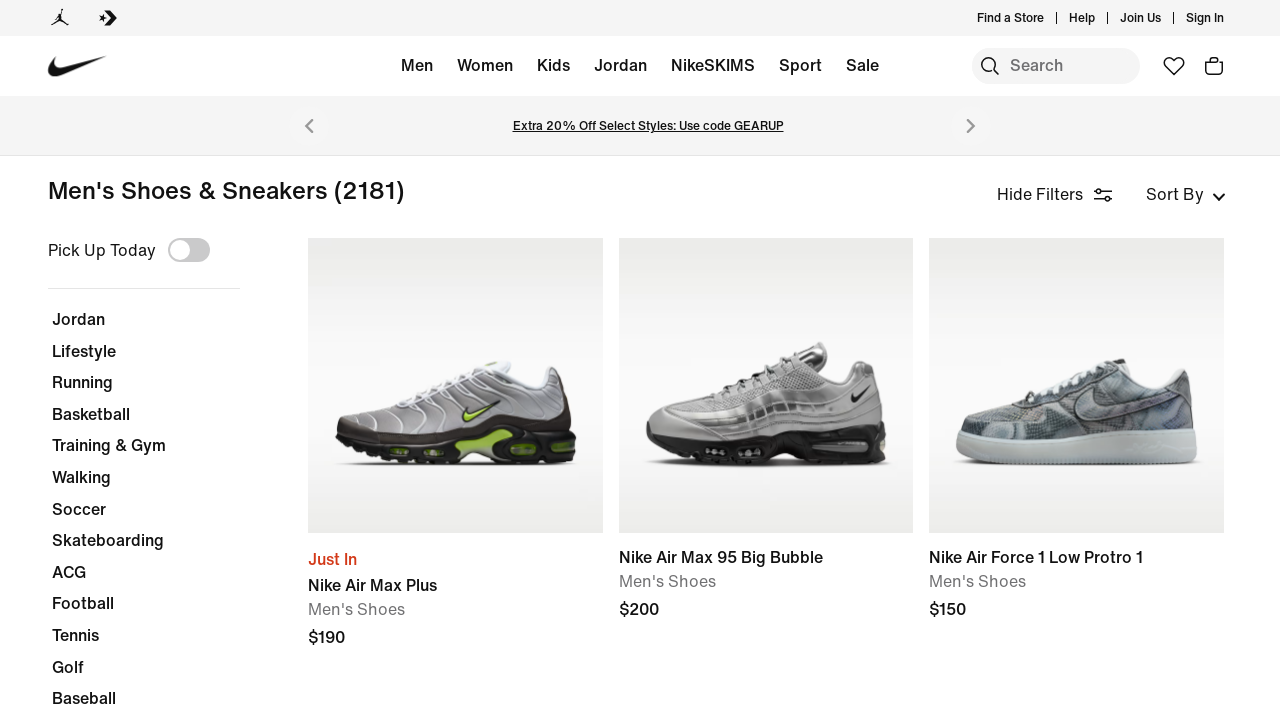

Scrolled to bottom of page
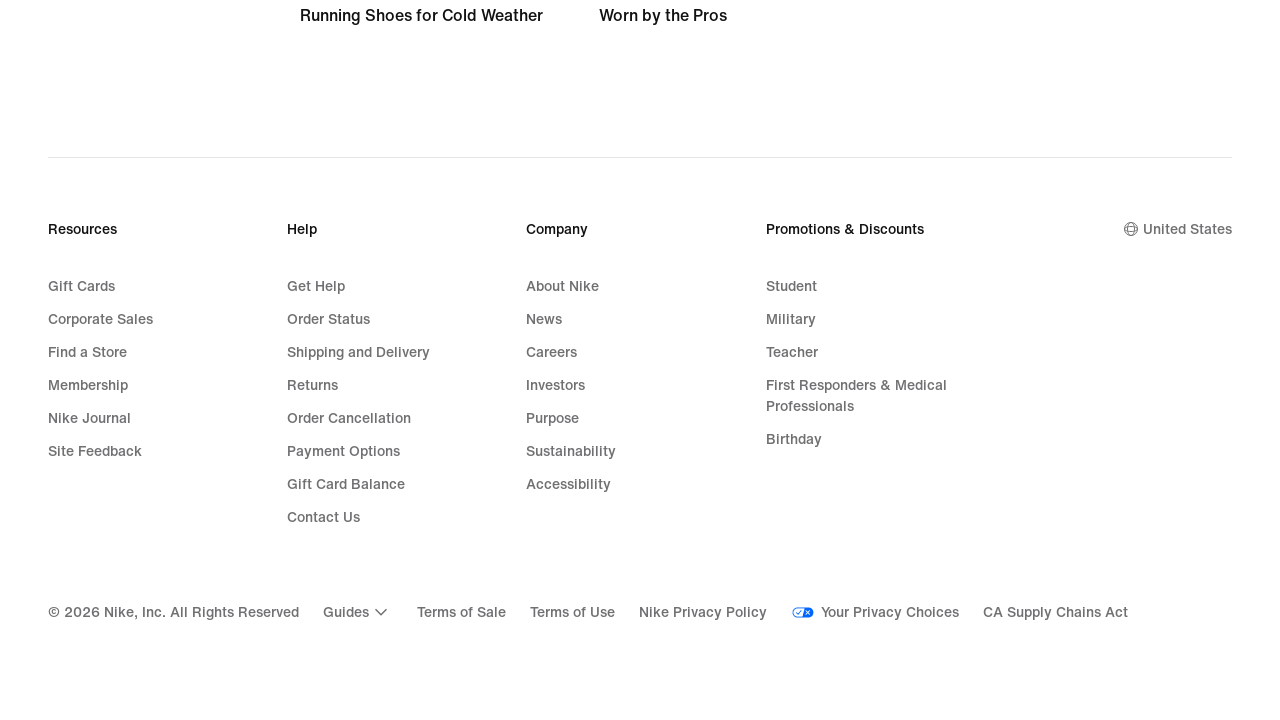

Waited 2 seconds for new content to load
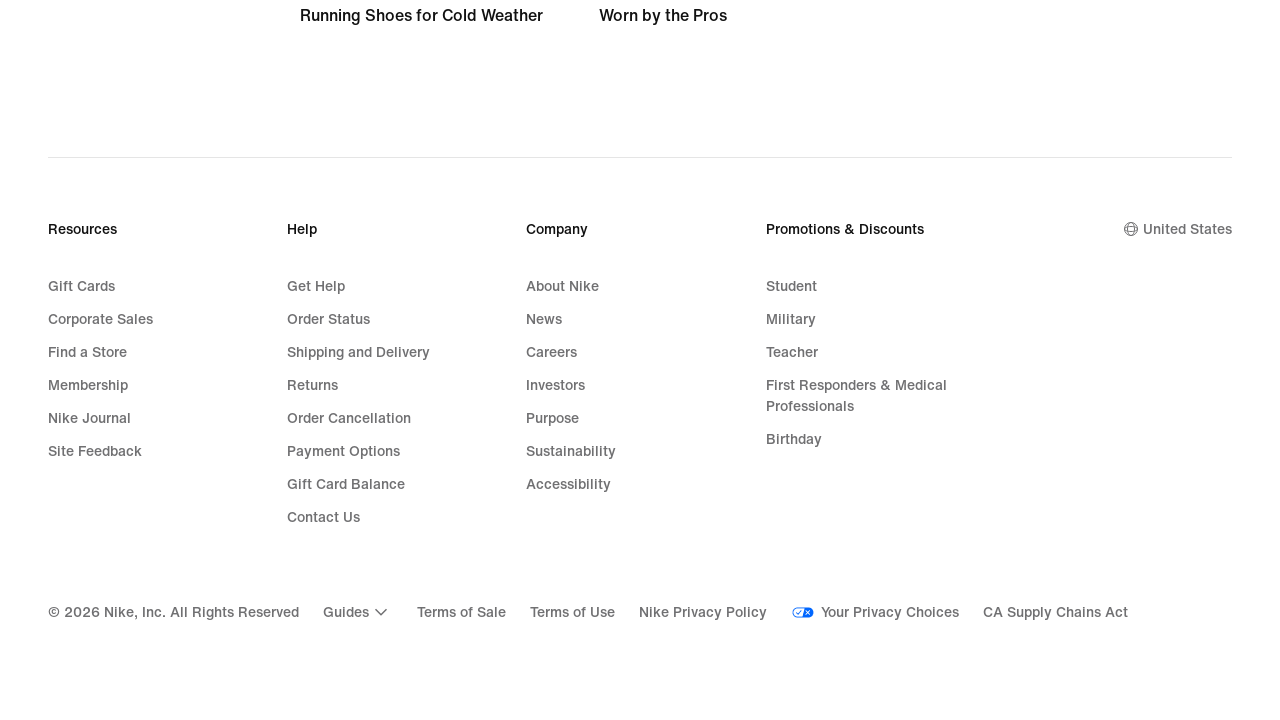

Retrieved updated page scroll height
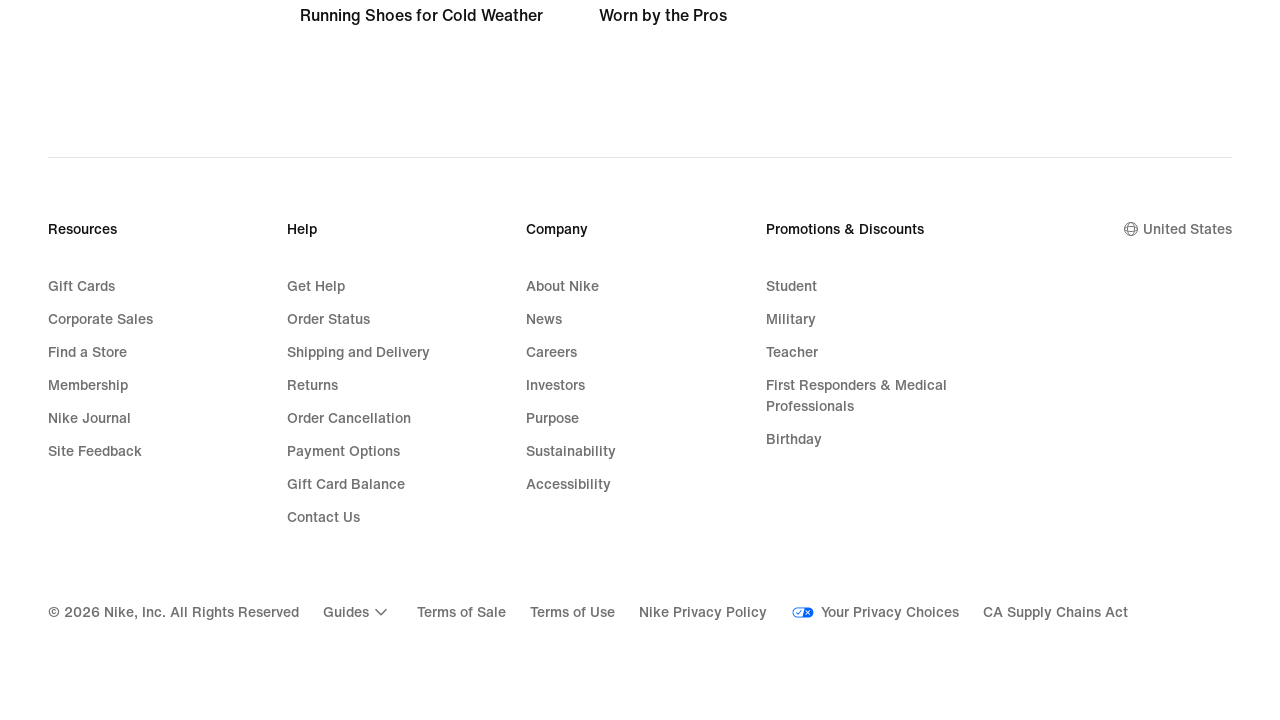

All product cards loaded - scroll height unchanged
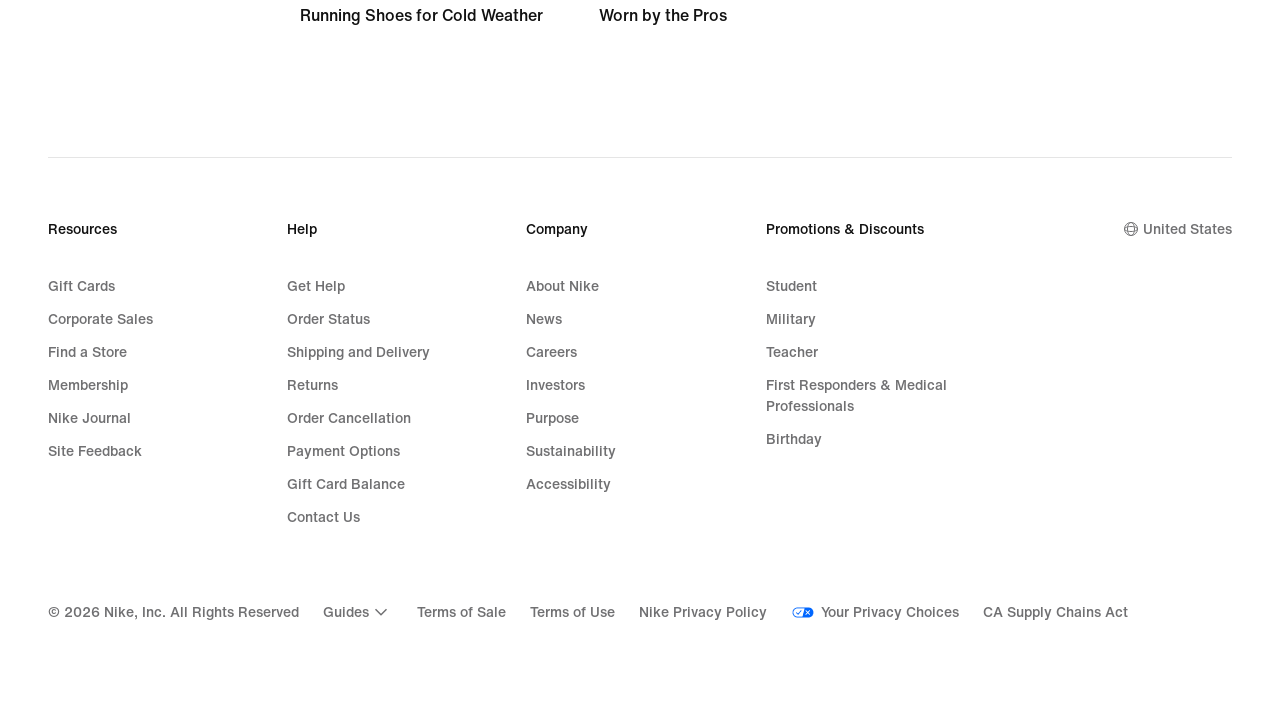

Verified product cards are displayed on the page
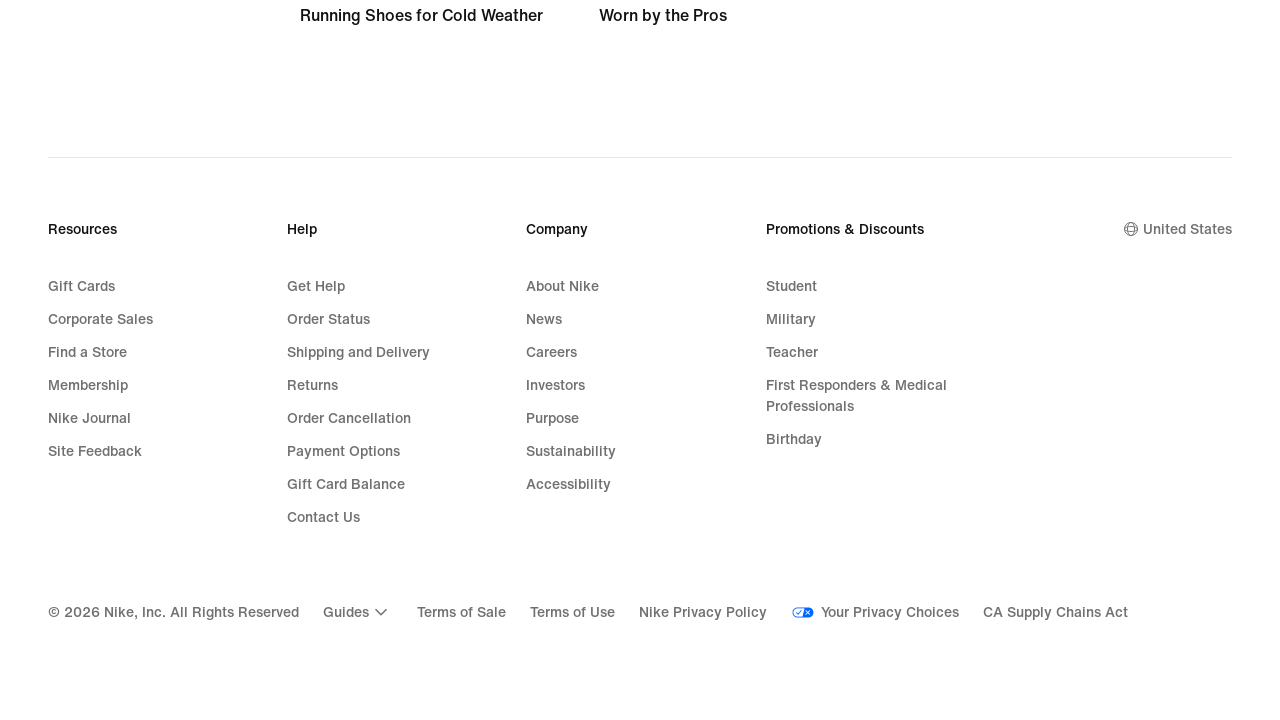

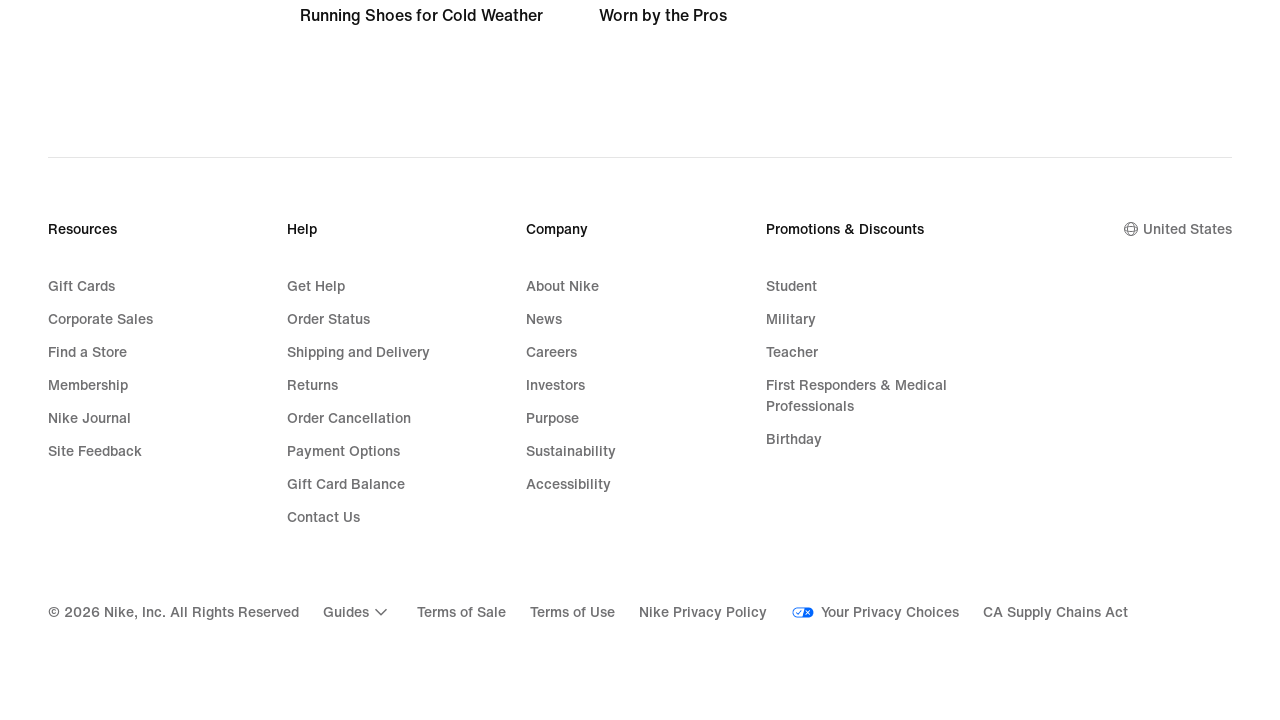